Tests JavaScript prompt alert functionality by clicking a button to trigger a JS prompt, entering text into the prompt, and accepting it

Starting URL: https://the-internet.herokuapp.com/javascript_alerts

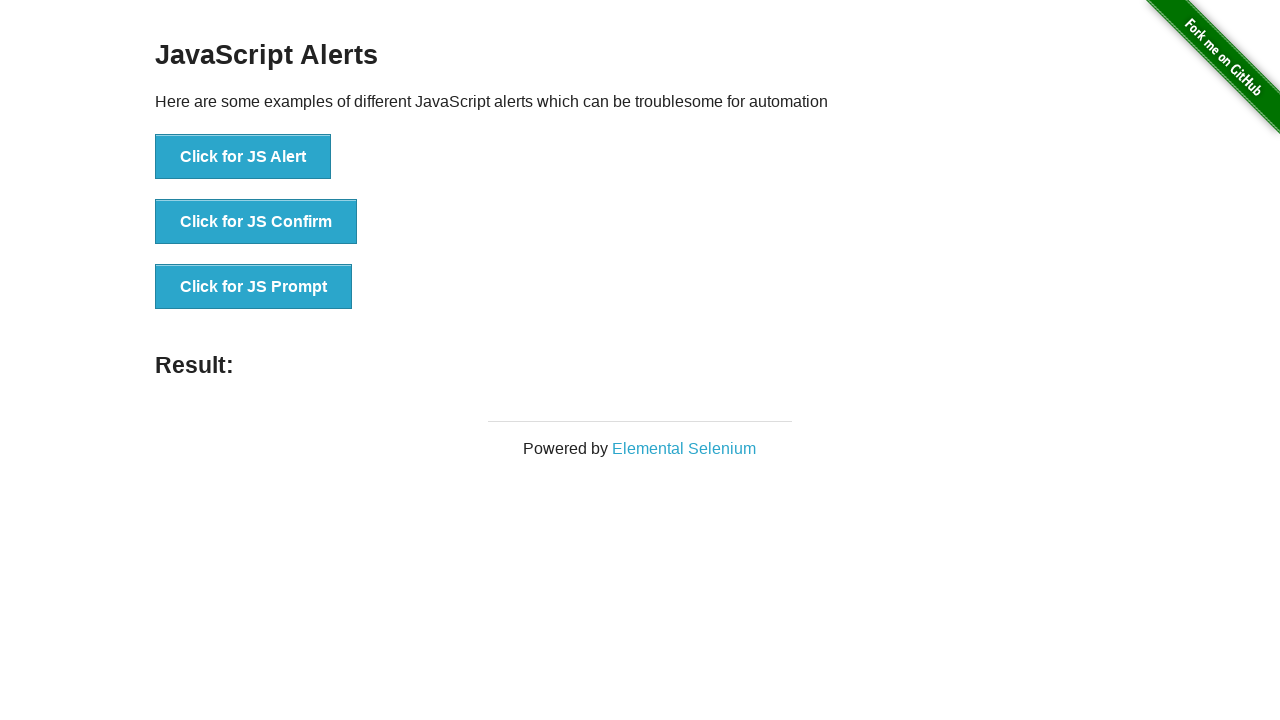

Set up dialog handler for JS prompts
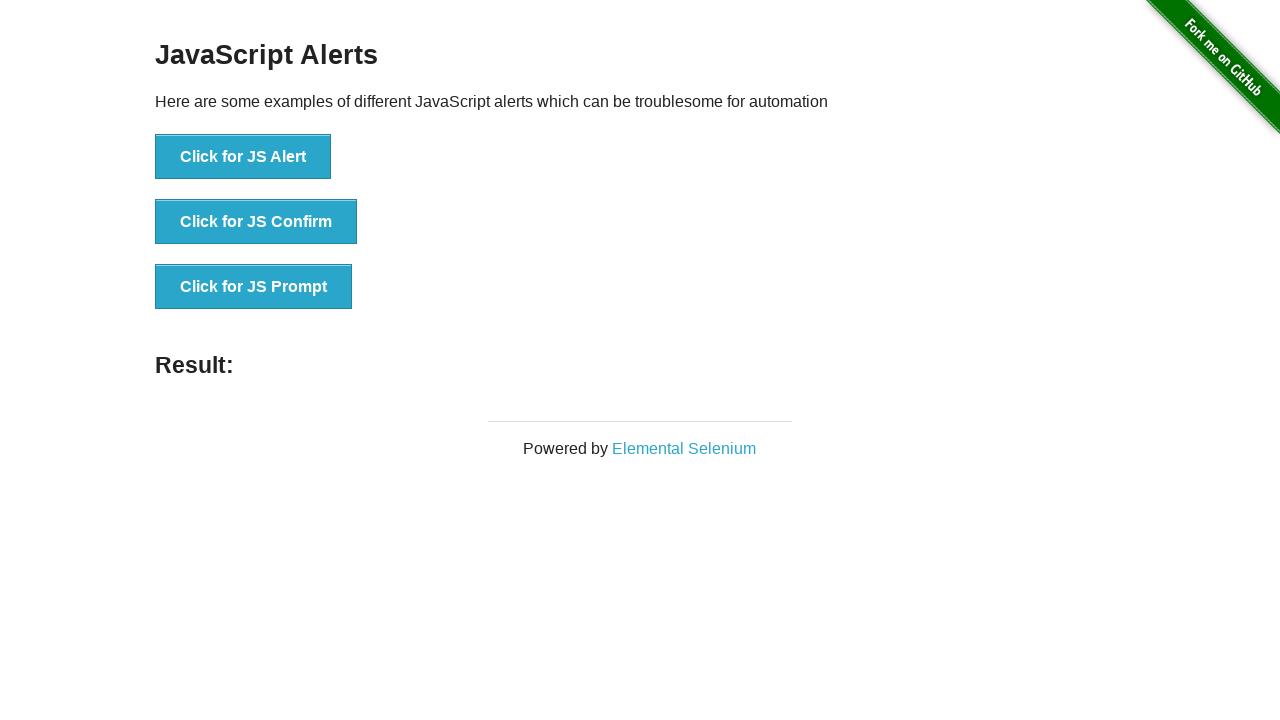

Clicked button to trigger JS Prompt alert at (254, 287) on xpath=//button[text()='Click for JS Prompt']
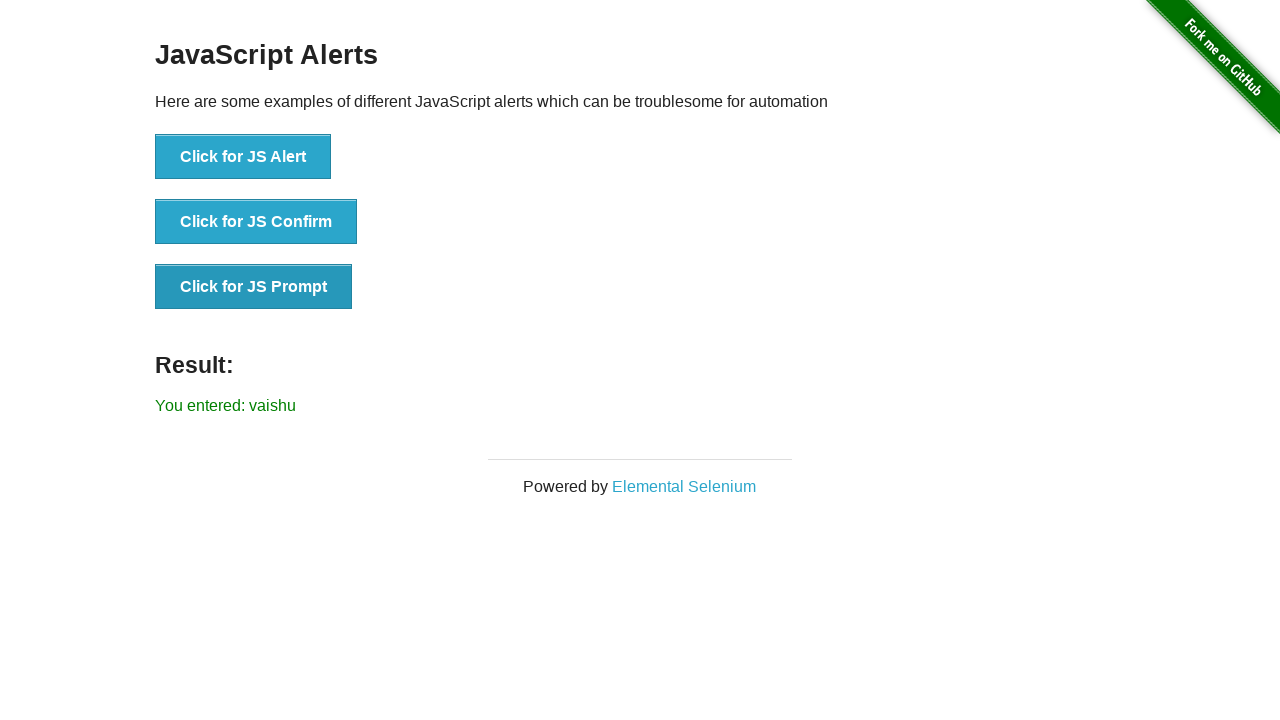

Prompt result confirmation appeared on page
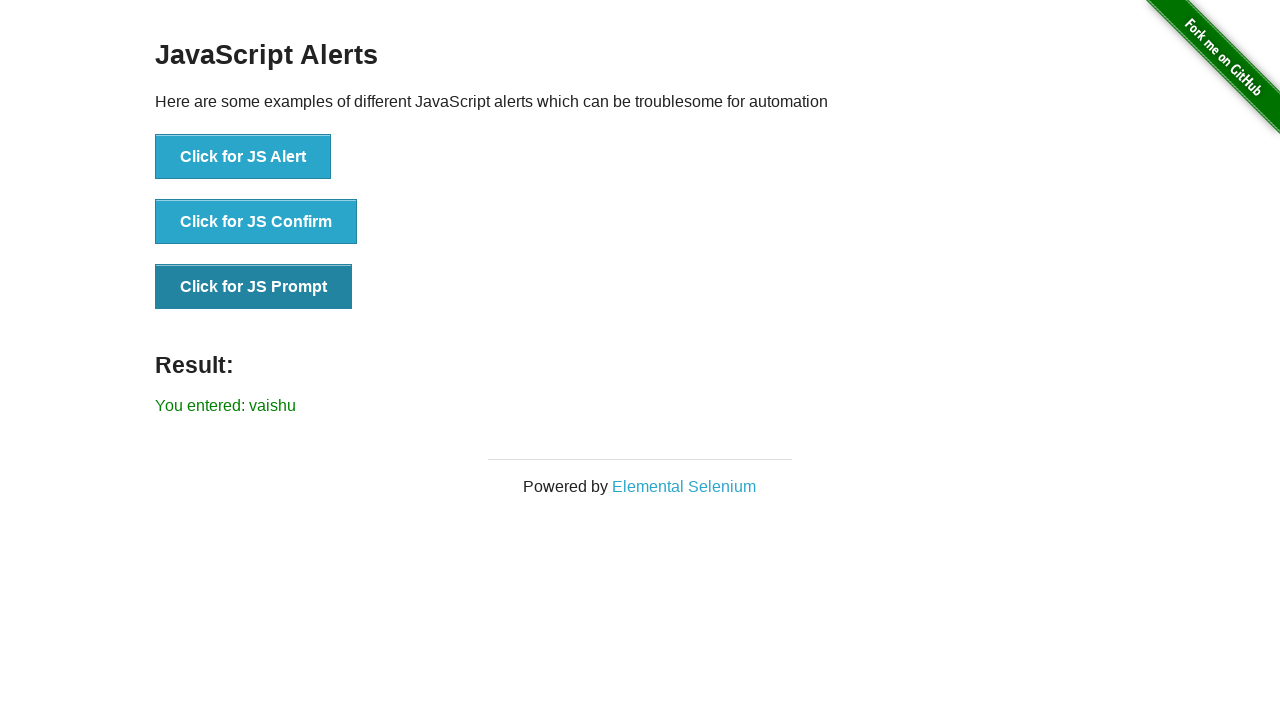

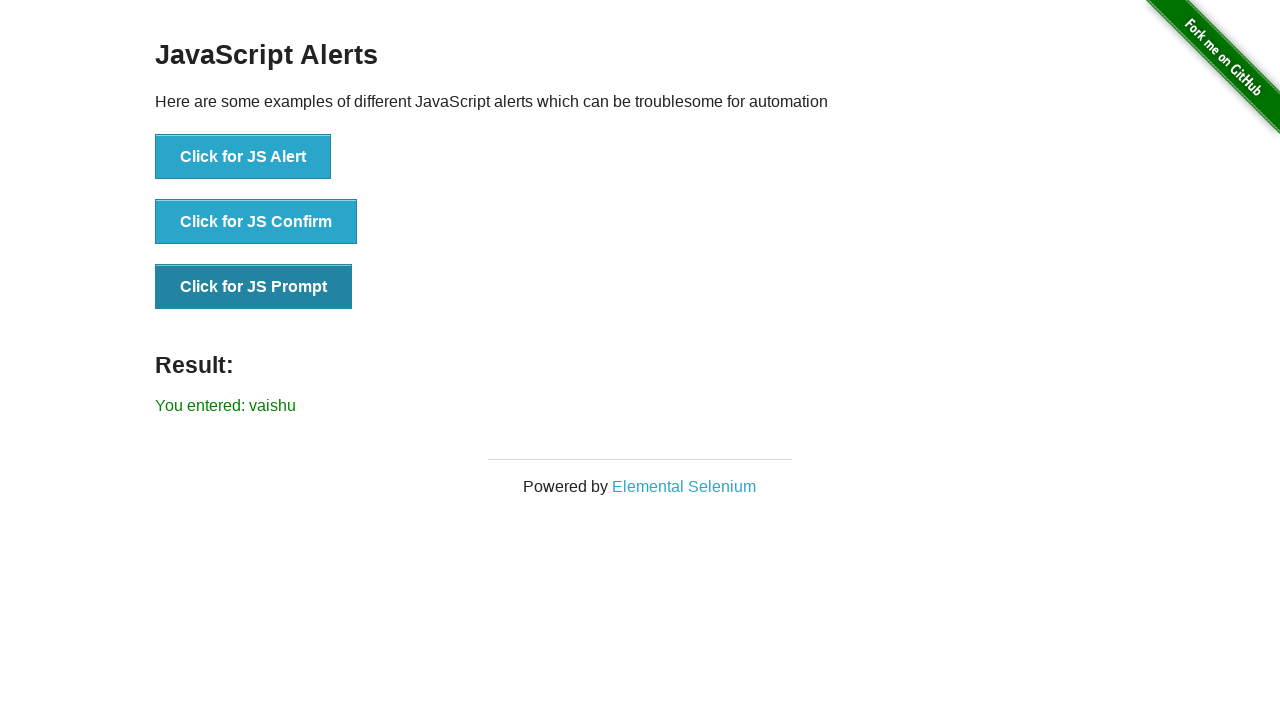